Tests dynamic loading page by clicking a start button and verifying that "Hello World!" text appears after loading completes

Starting URL: https://automationfc.github.io/dynamic-loading/

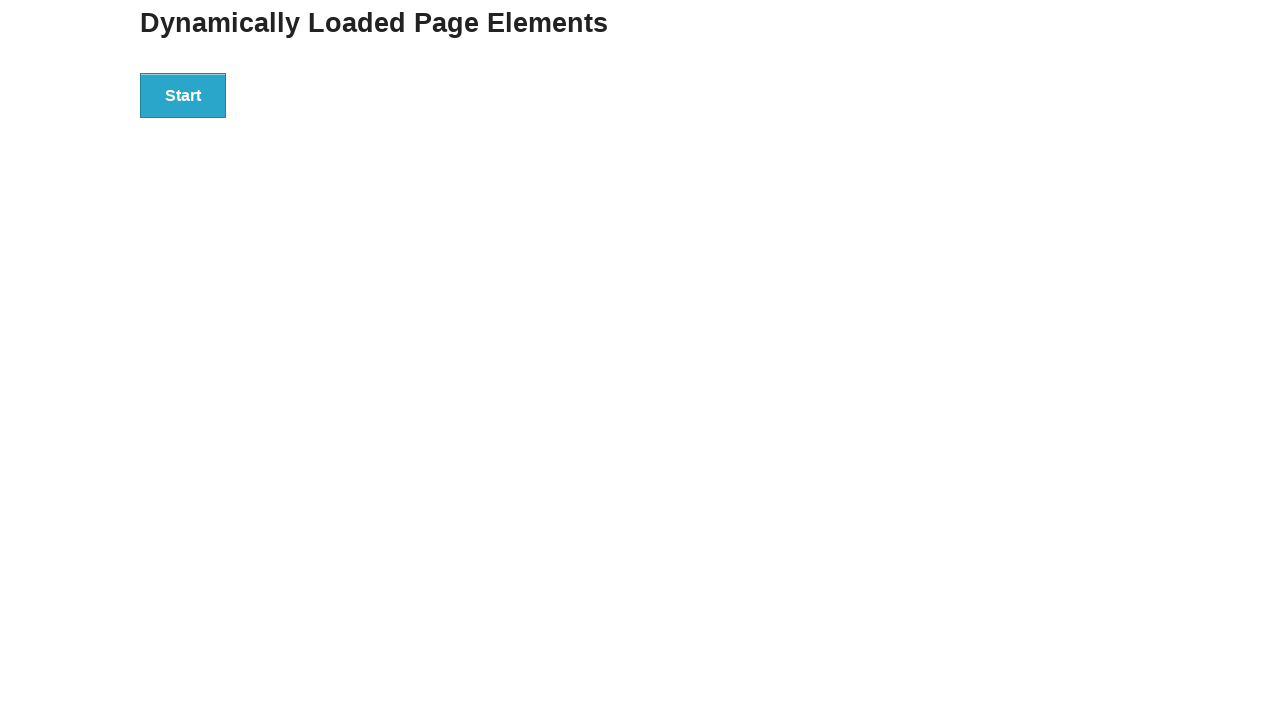

Clicked the start button to initiate dynamic loading at (183, 95) on div#start>button
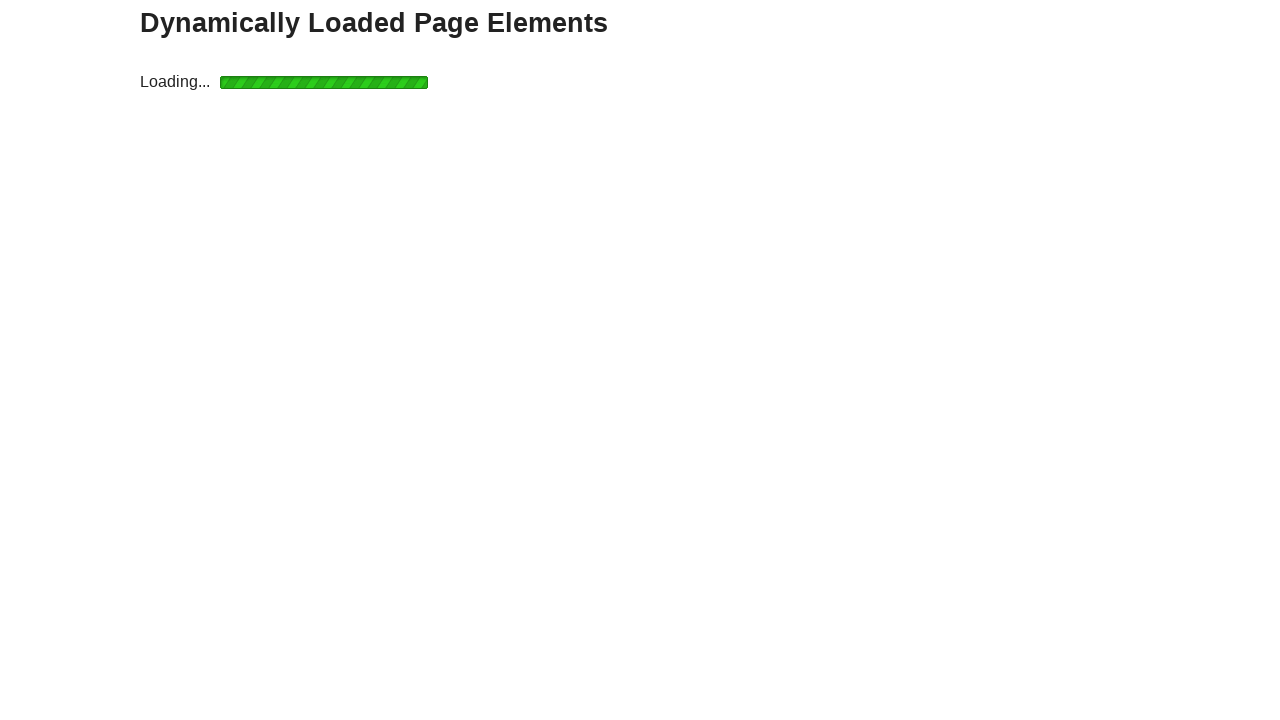

Waited for 'Hello World!' text to appear after loading completed
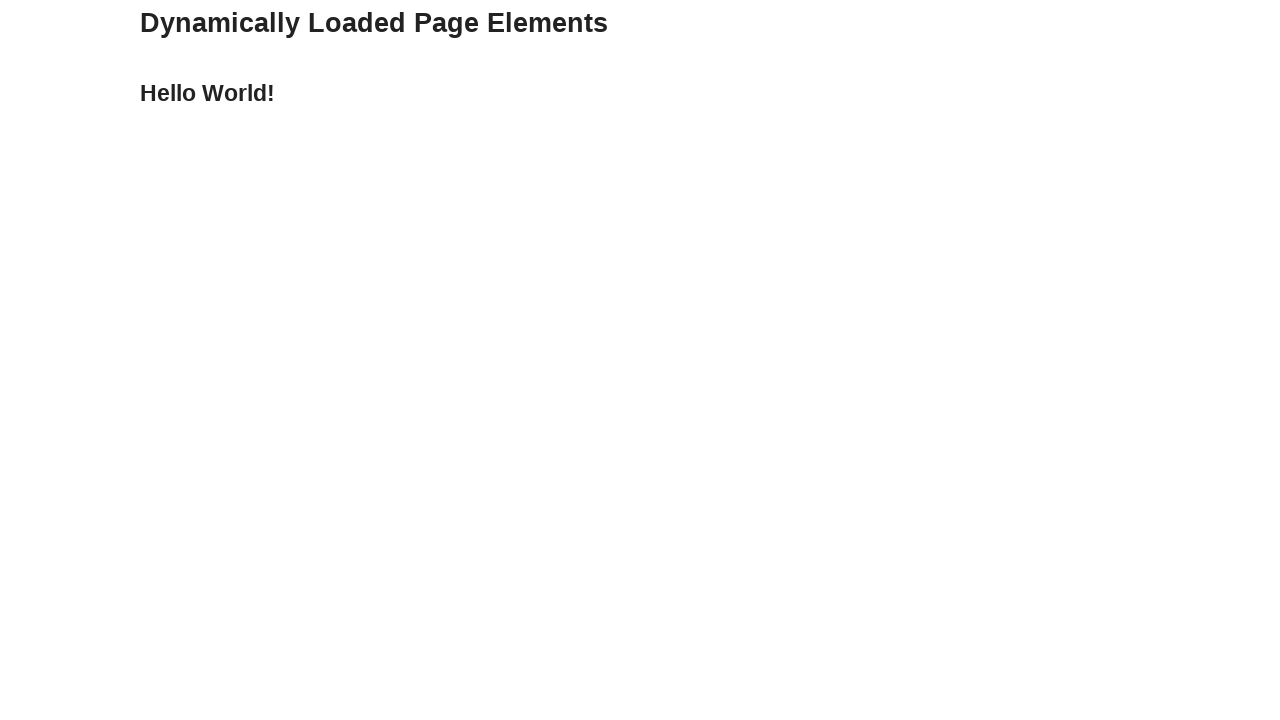

Verified that 'Hello World!' text appeared correctly
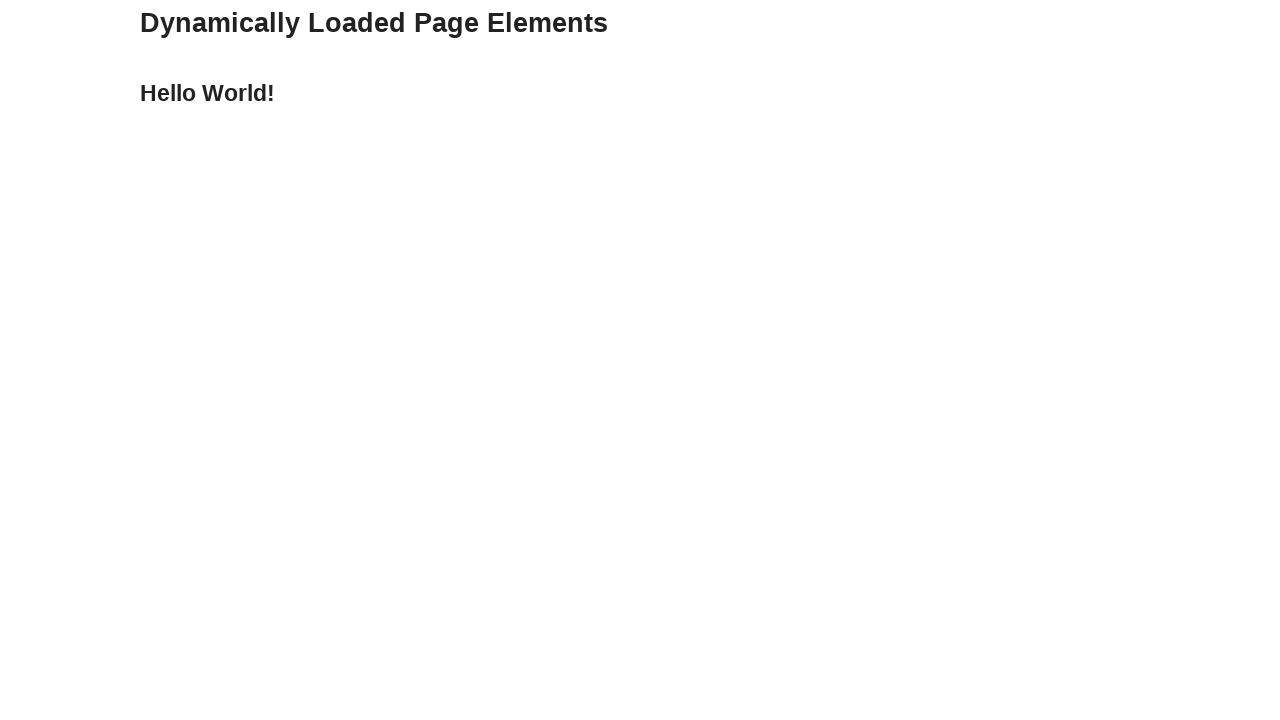

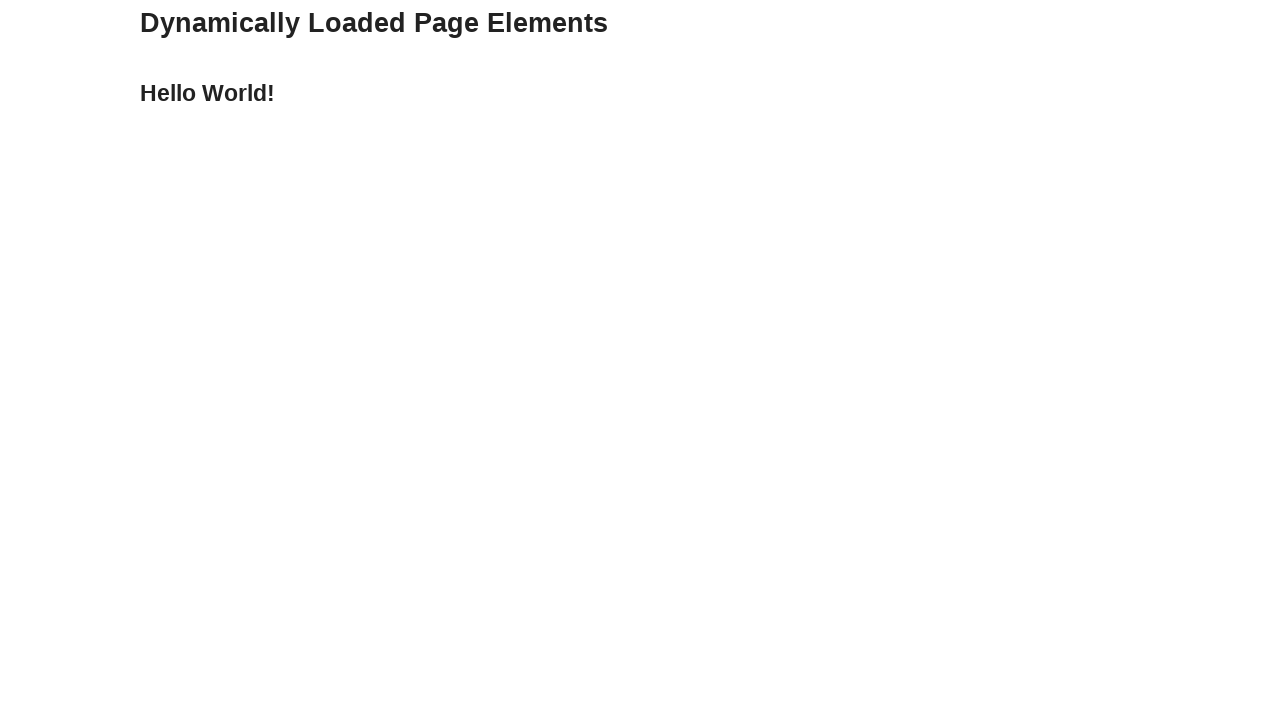